Tests registration form validation by attempting to register with empty username and password fields

Starting URL: https://www.demoblaze.com/

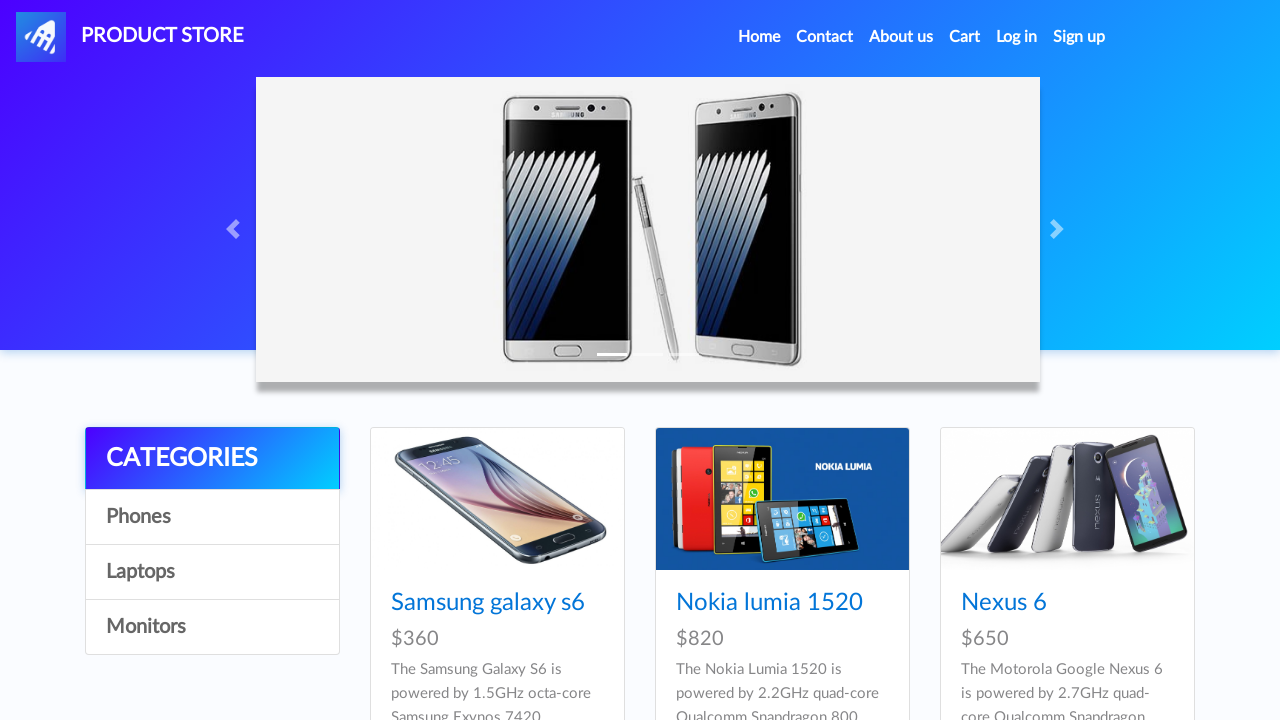

Clicked signup button to open registration modal at (1079, 37) on a[data-target='#signInModal']
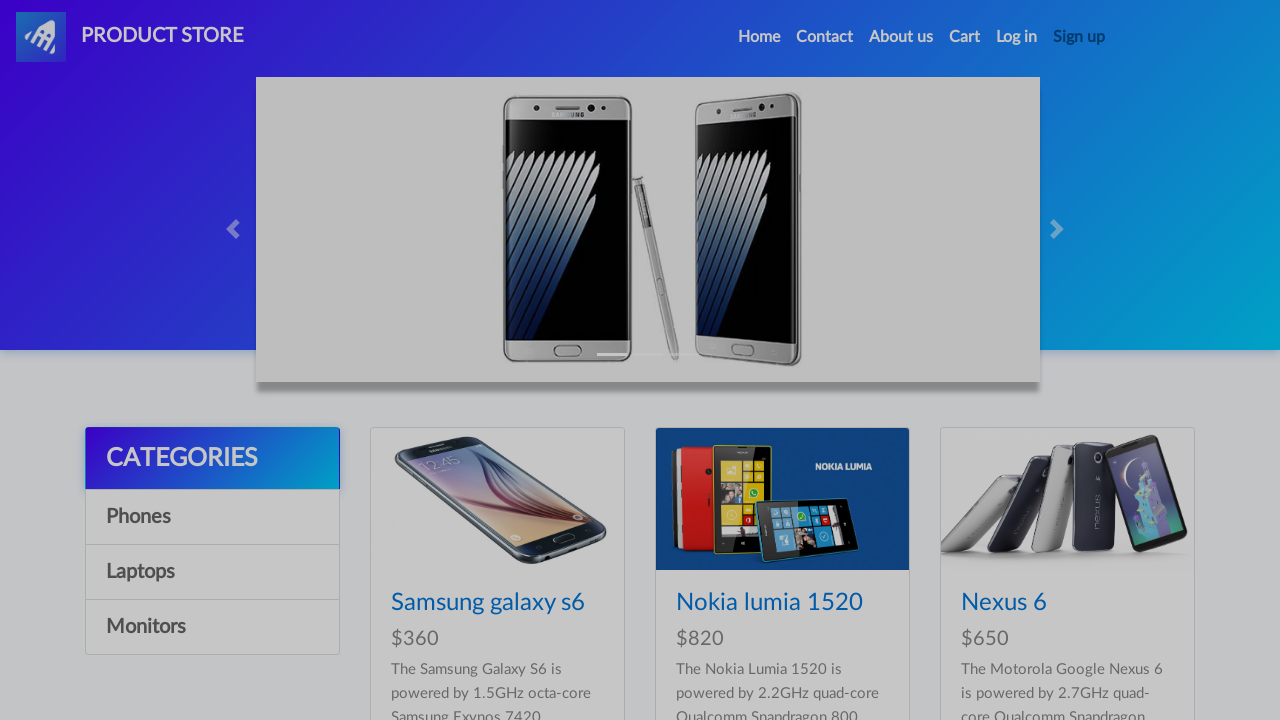

Registration modal appeared and became visible
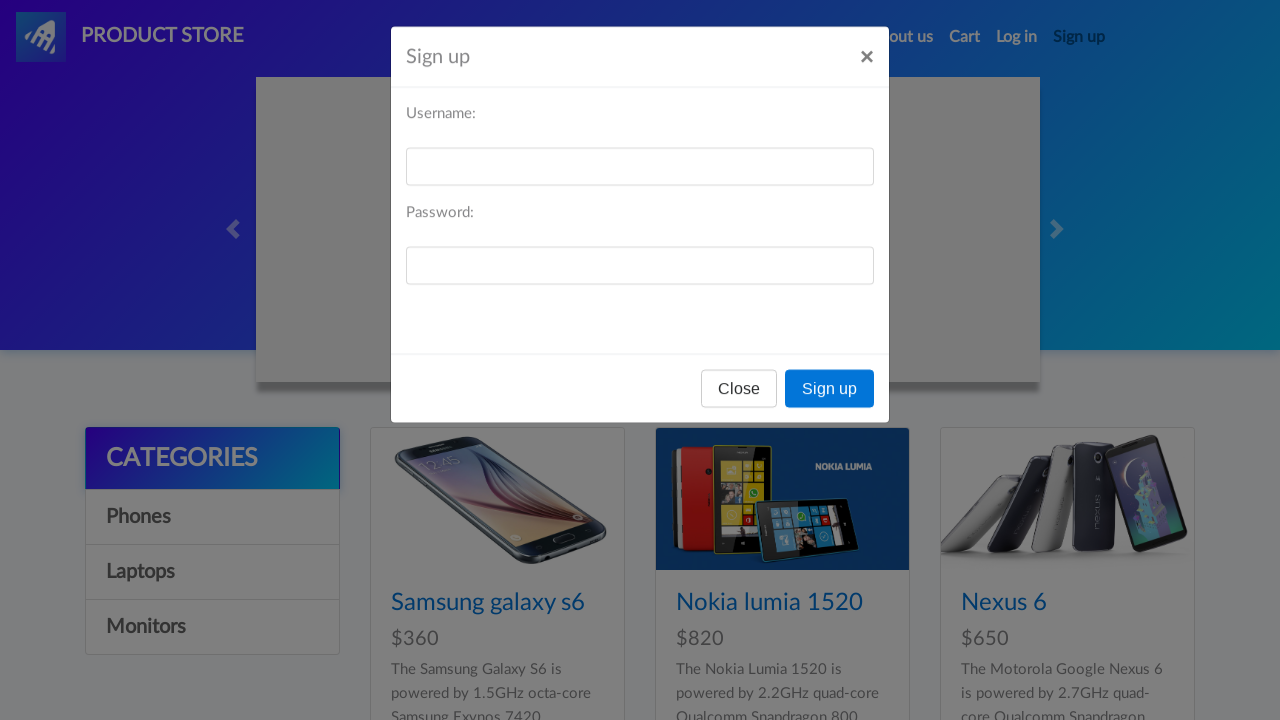

Clicked register button with empty username and password fields at (830, 393) on #signInModal button[onclick='register()']
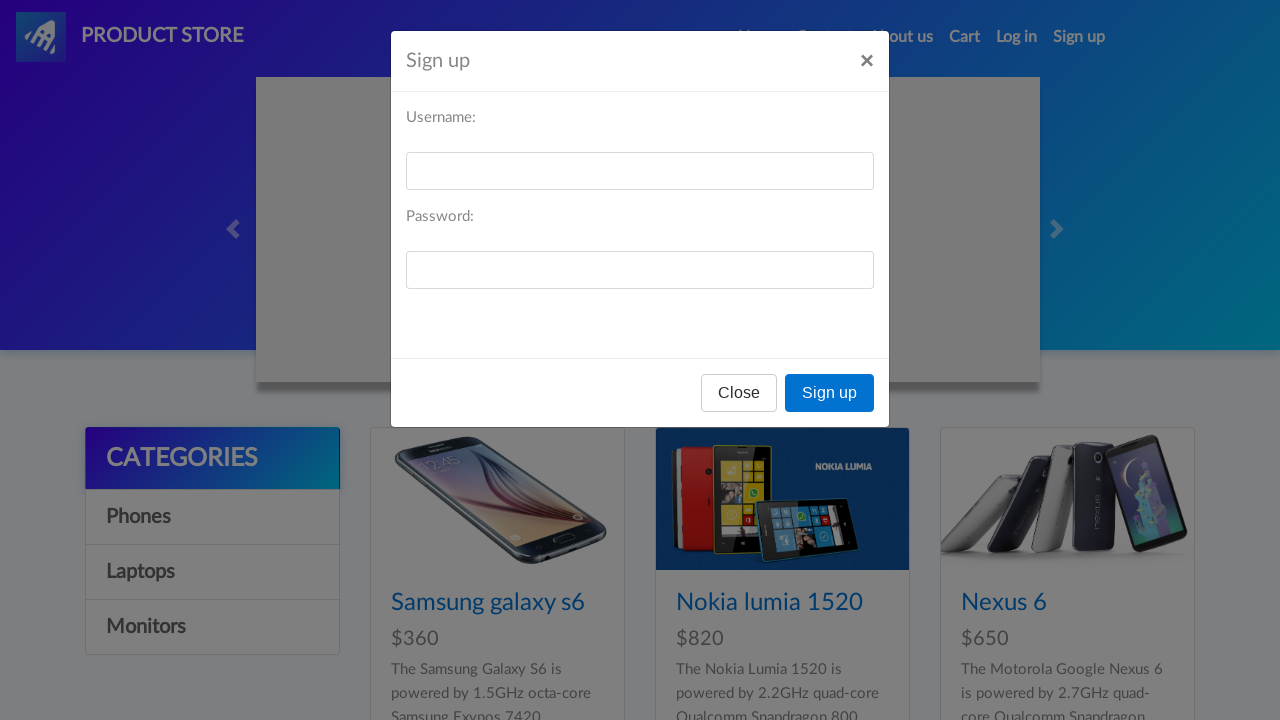

Set up dialog handler to accept validation alert
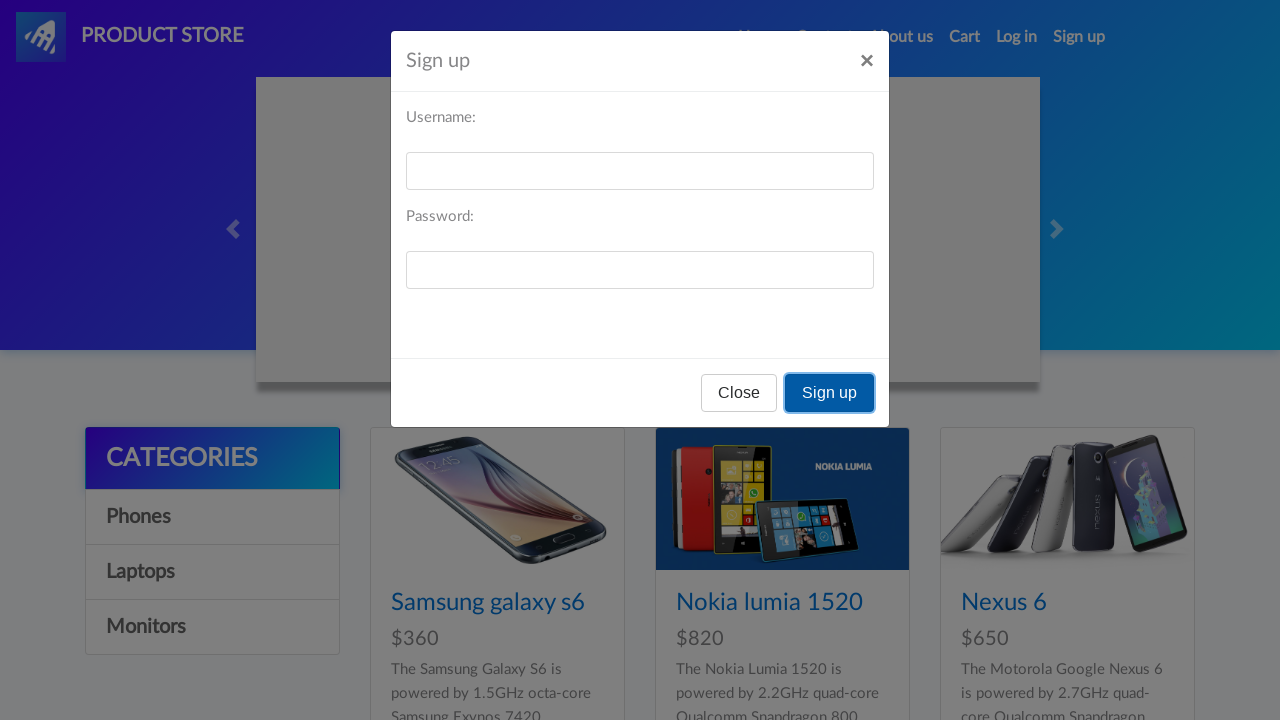

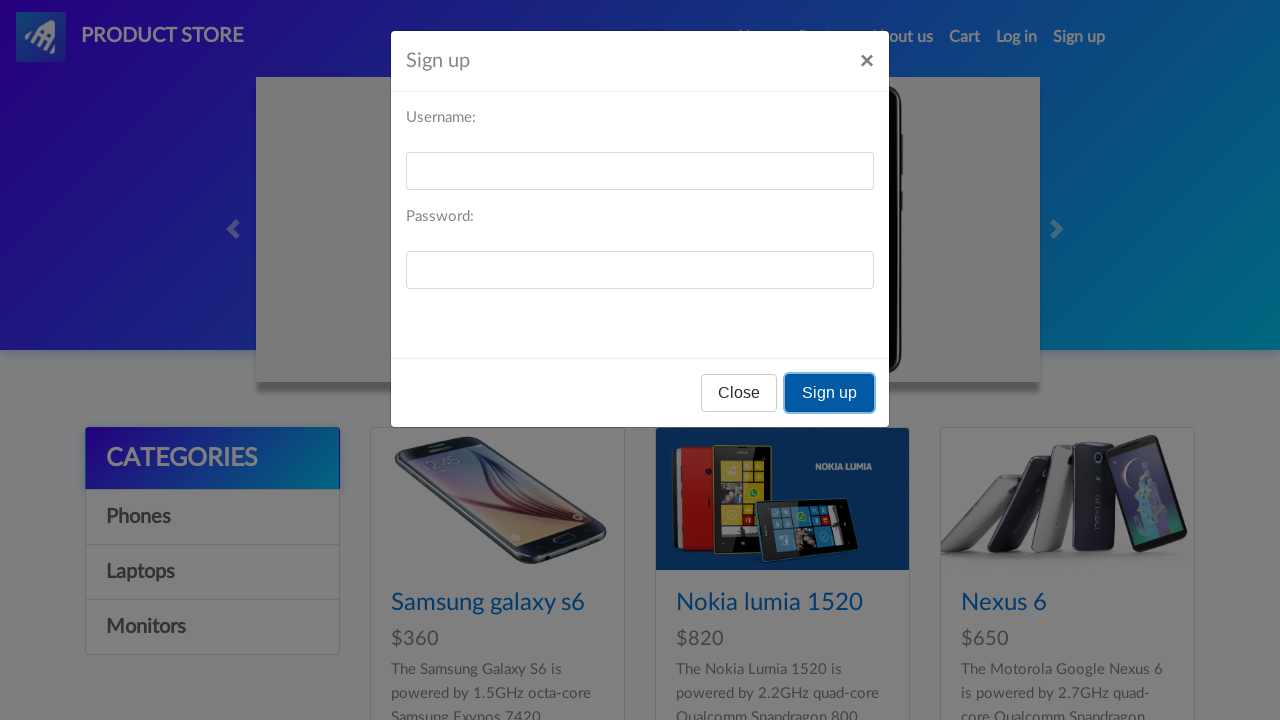